Tests scrollbar functionality by navigating to the scrollbars page and clicking a button that requires scrolling

Starting URL: http://www.uitestingplayground.com/

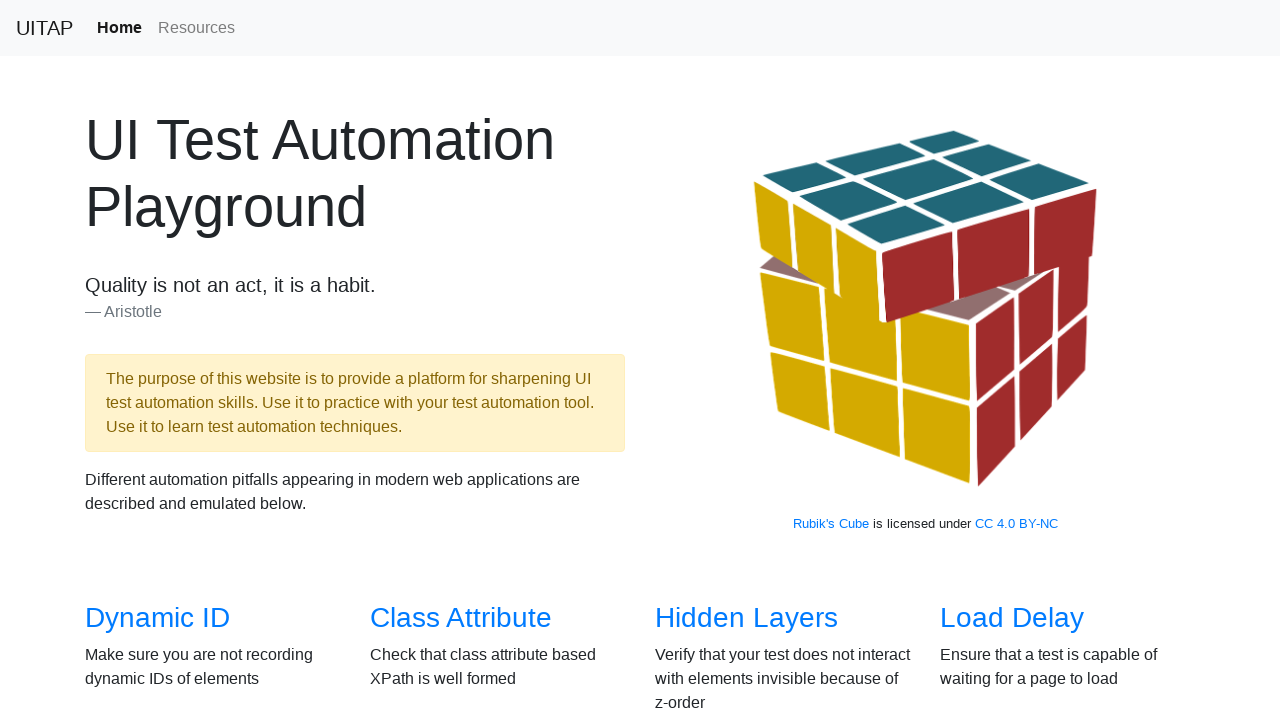

Clicked link to navigate to scrollbars page at (148, 361) on a[href="/scrollbars"]
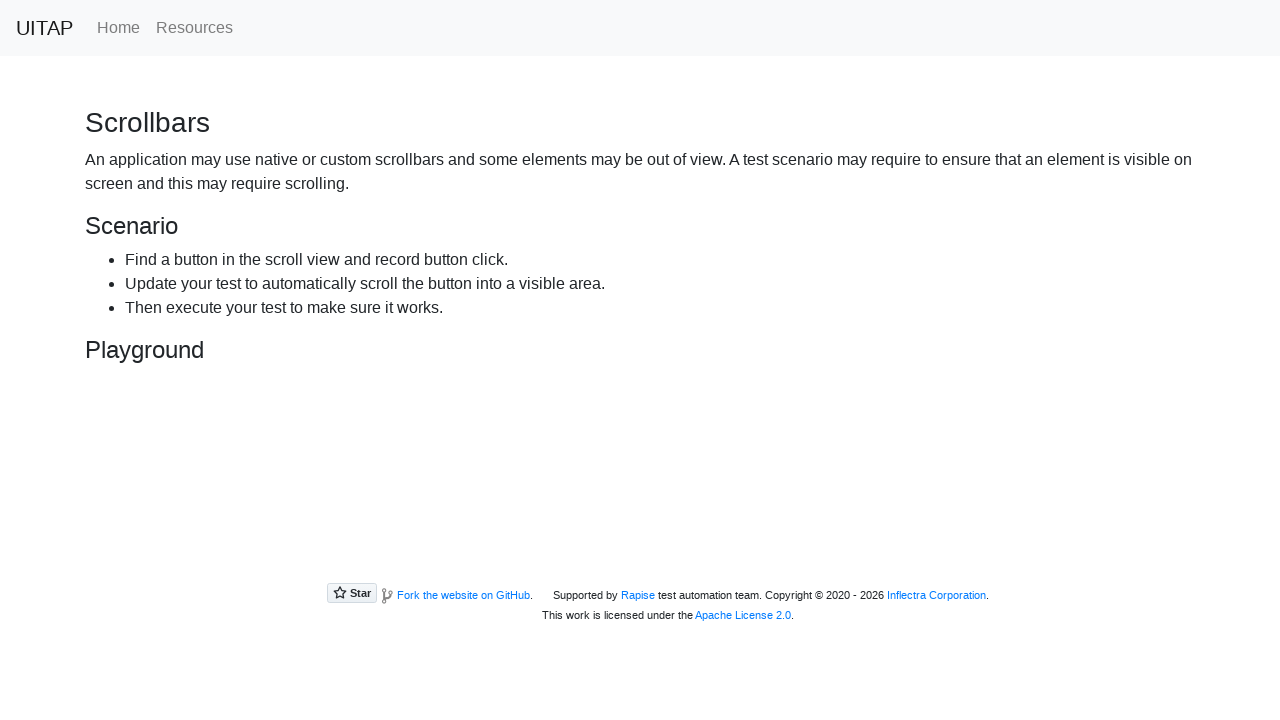

Clicked the Hiding Button after automatic scrolling at (234, 448) on button:has-text("Hiding Button")
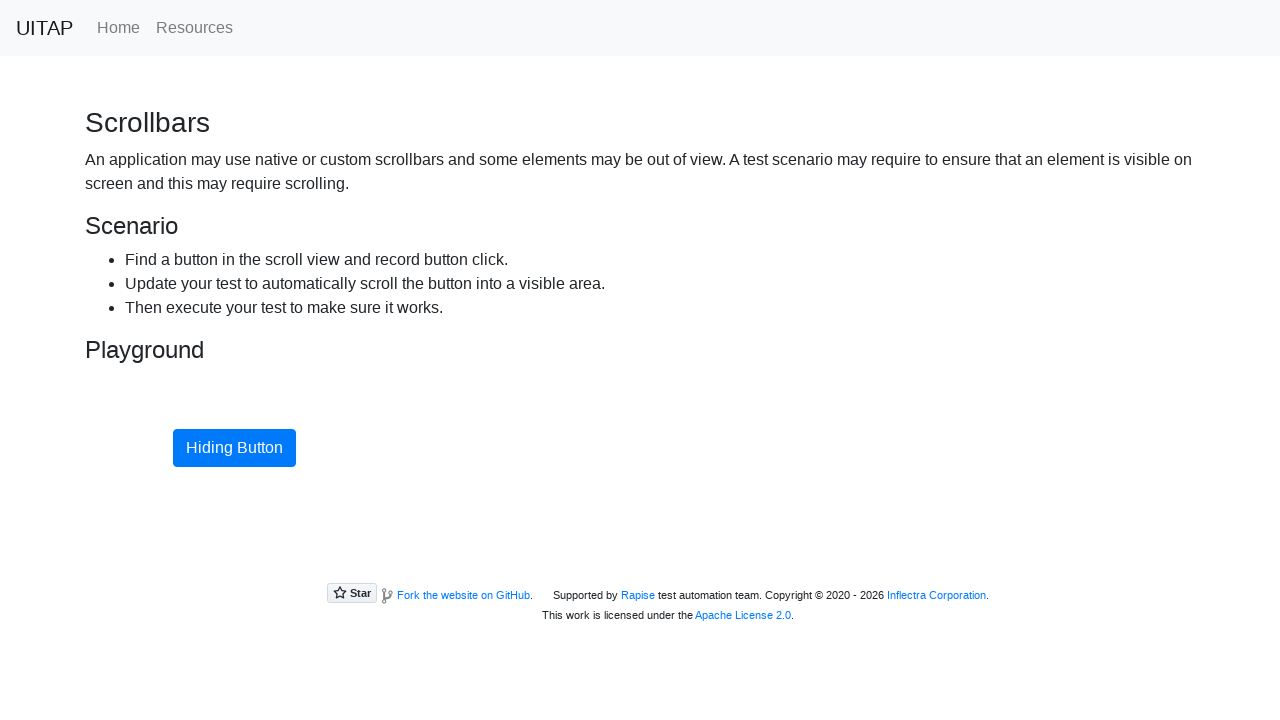

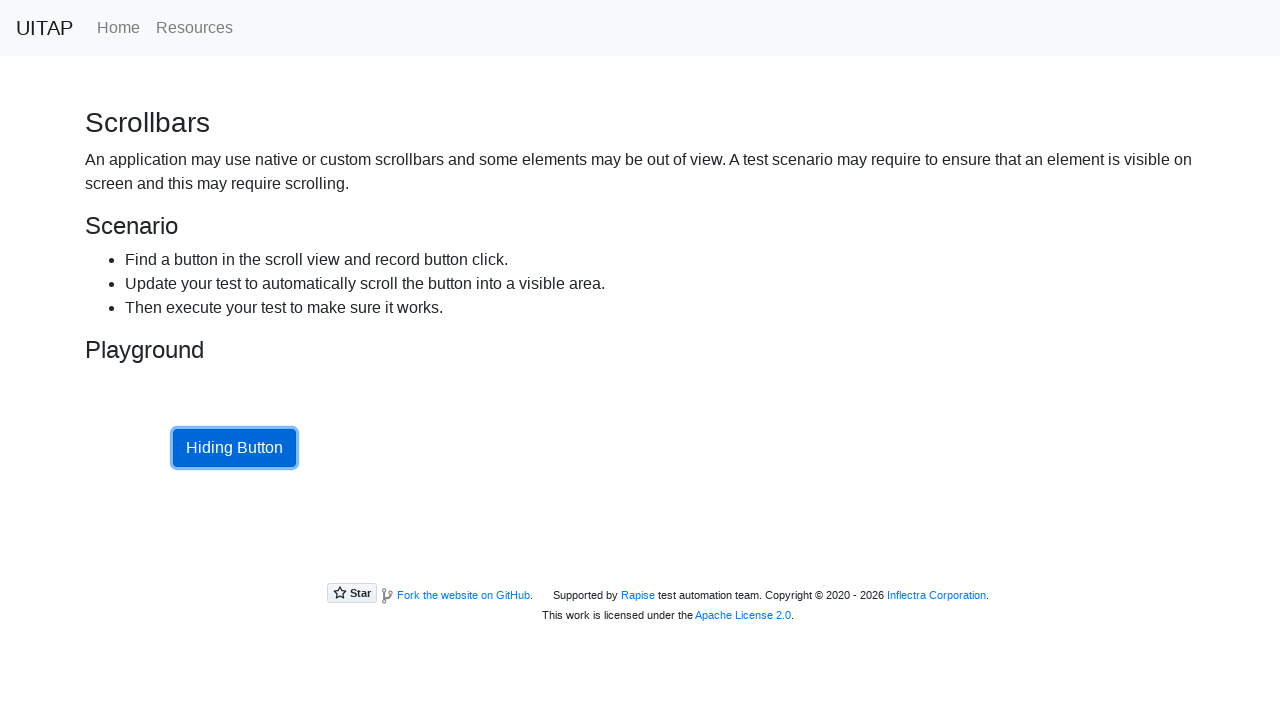